Navigates to a Russian weather website (rp5.ru) to view weather information for Irkutsk city

Starting URL: https://rp5.ru/Погода_в_Иркутске

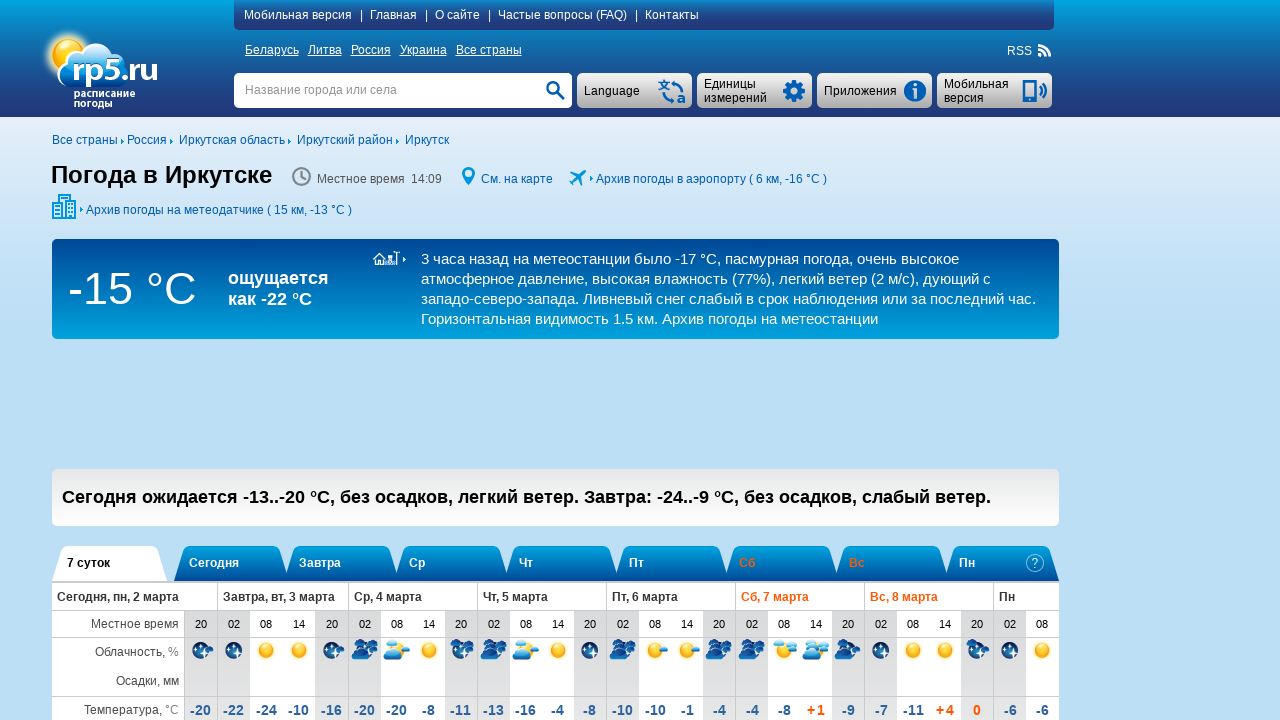

Navigated to Russian weather website rp5.ru for Irkutsk city
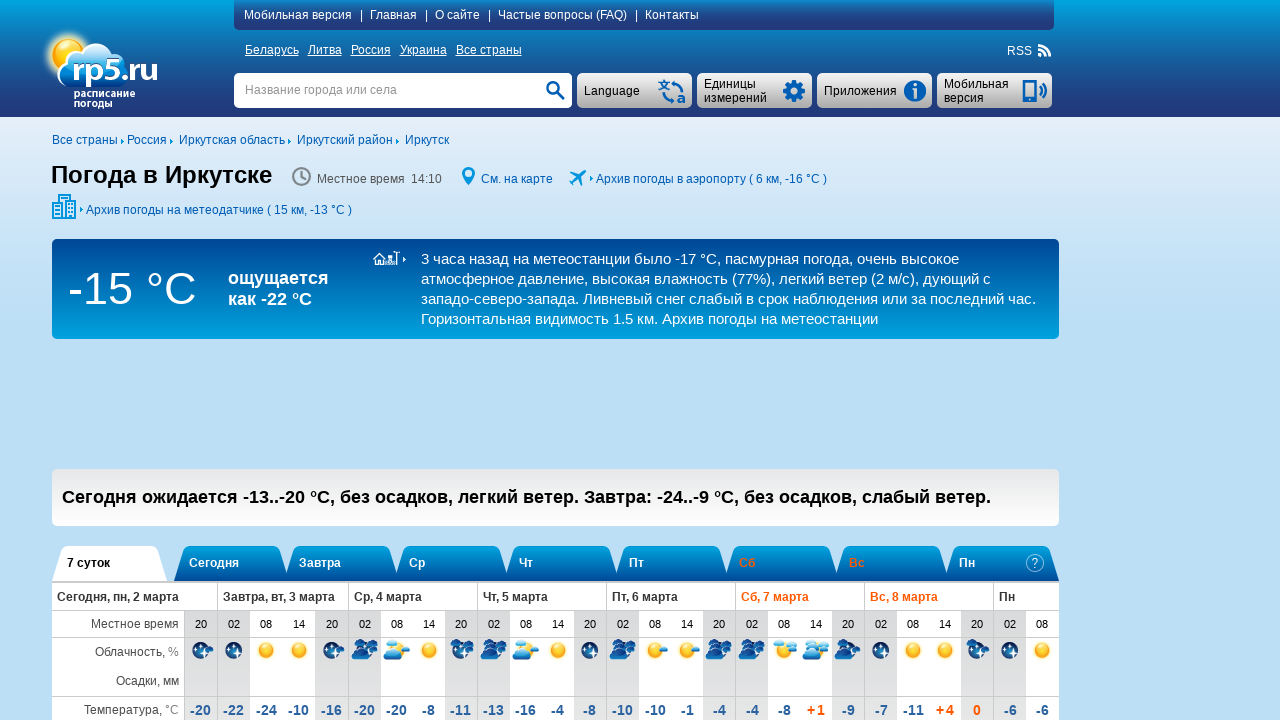

Waited for page DOM to load completely
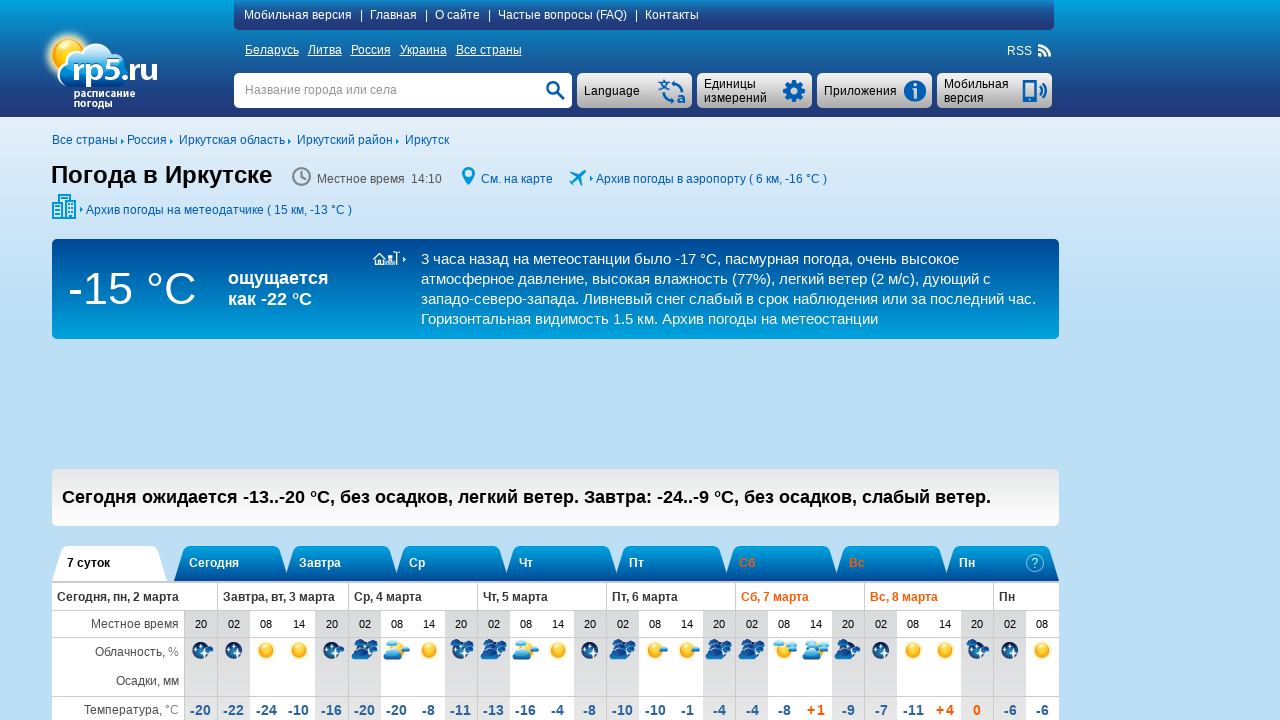

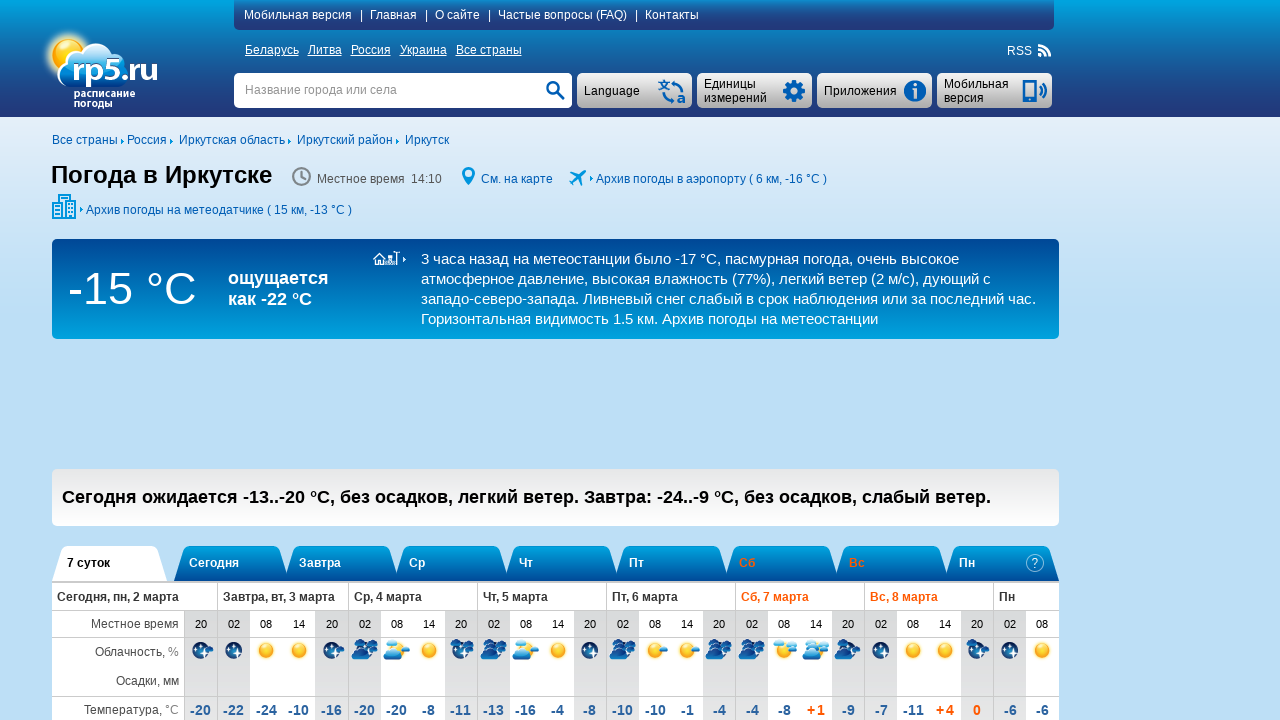